Fills out a Selenium practice form with personal information including name, gender, years of experience, date, profession, continent selection, and selenium commands selection, then submits the form.

Starting URL: https://www.techlistic.com/p/selenium-practice-form.html

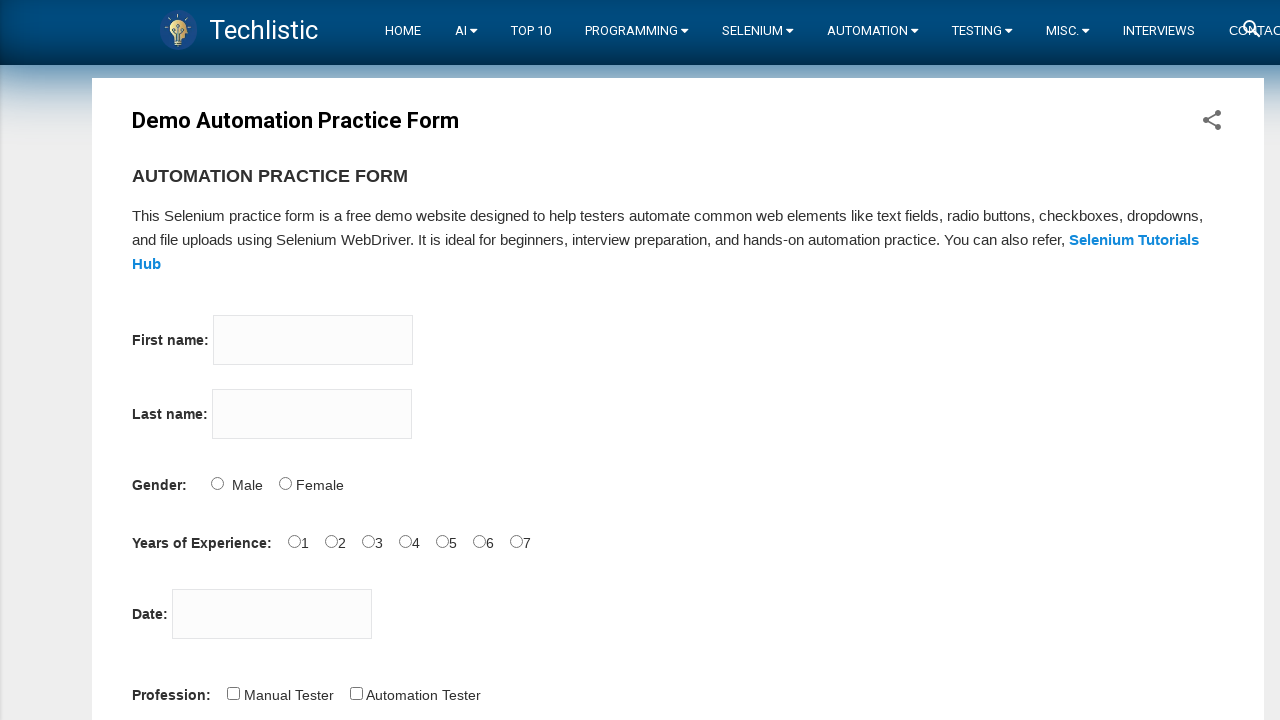

Filled first name field with 'Alex' on input[name='firstname']
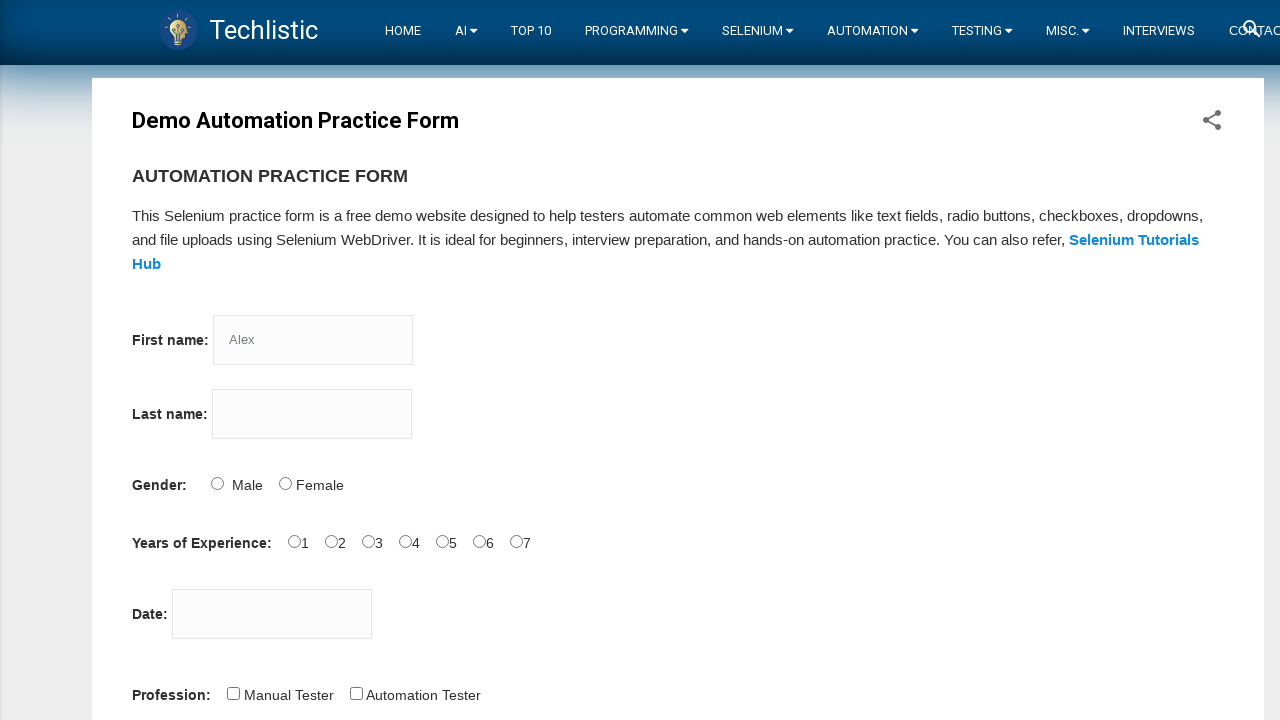

Filled last name field with 'Rdz' on input[name='lastname']
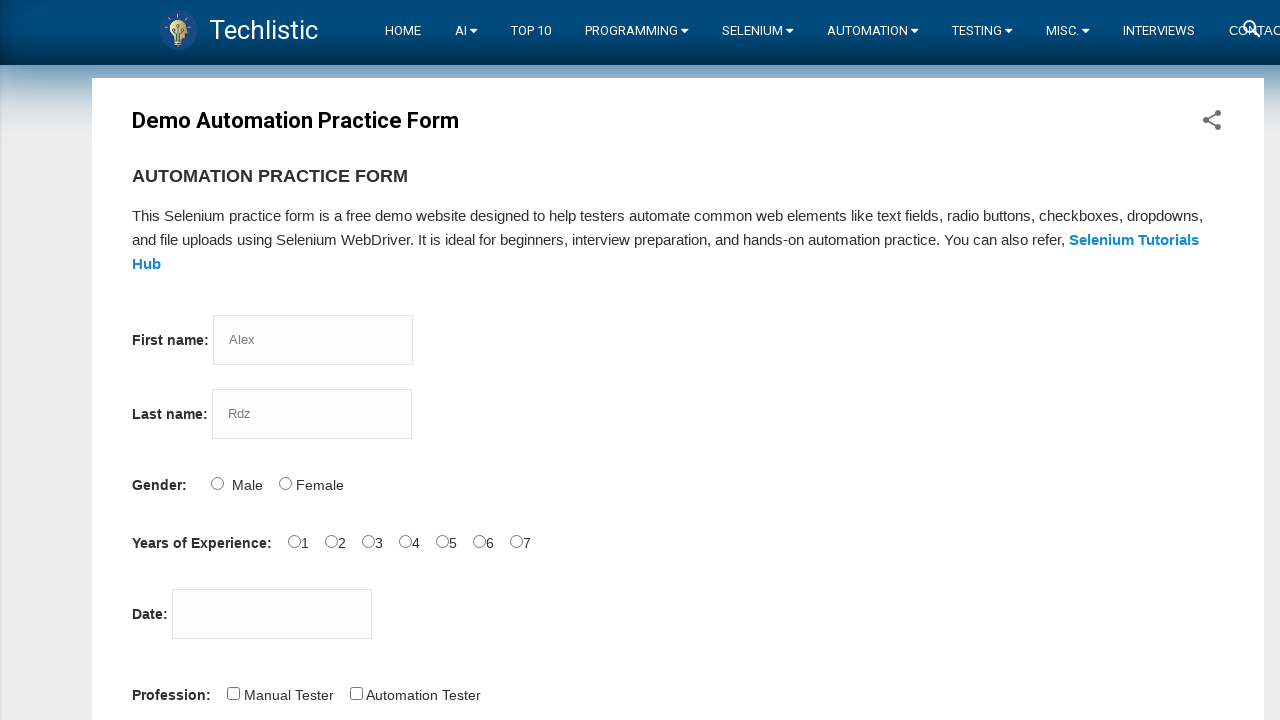

Selected Male gender option at (217, 483) on input[value='Male']
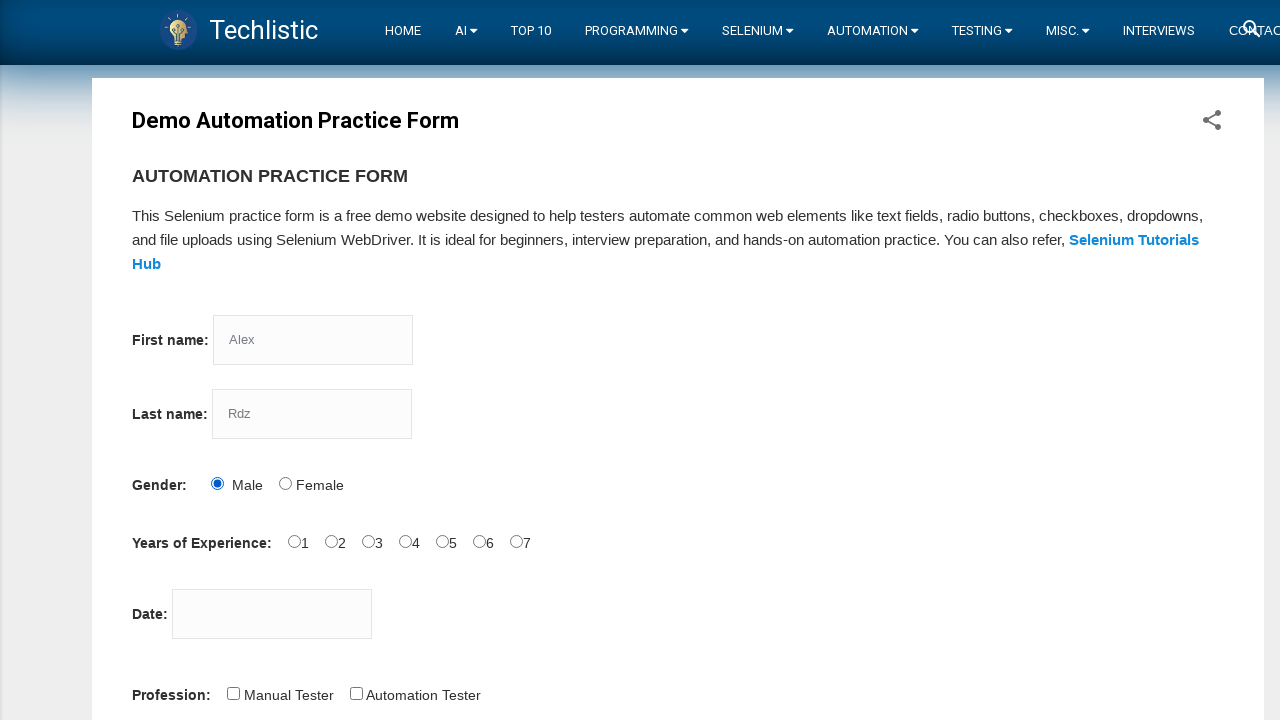

Selected 4 years of experience at (442, 541) on input#exp-4
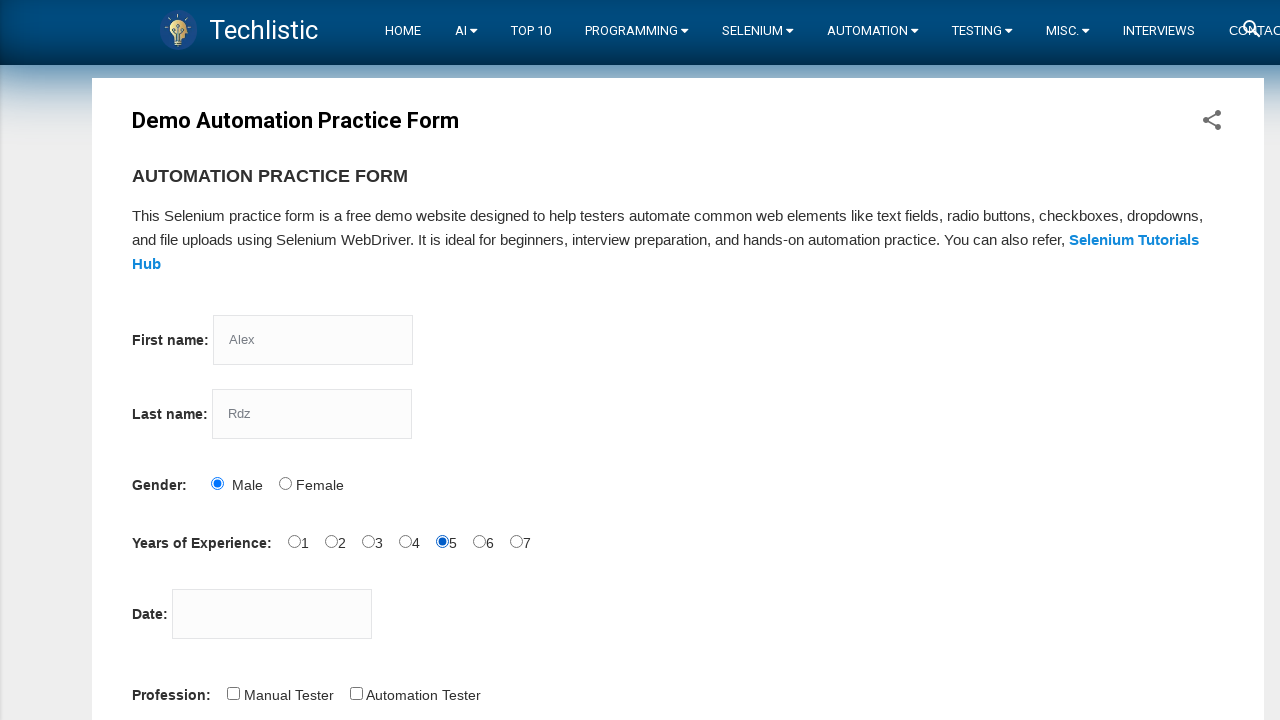

Filled date picker with '16/06/1983' on input#datepicker
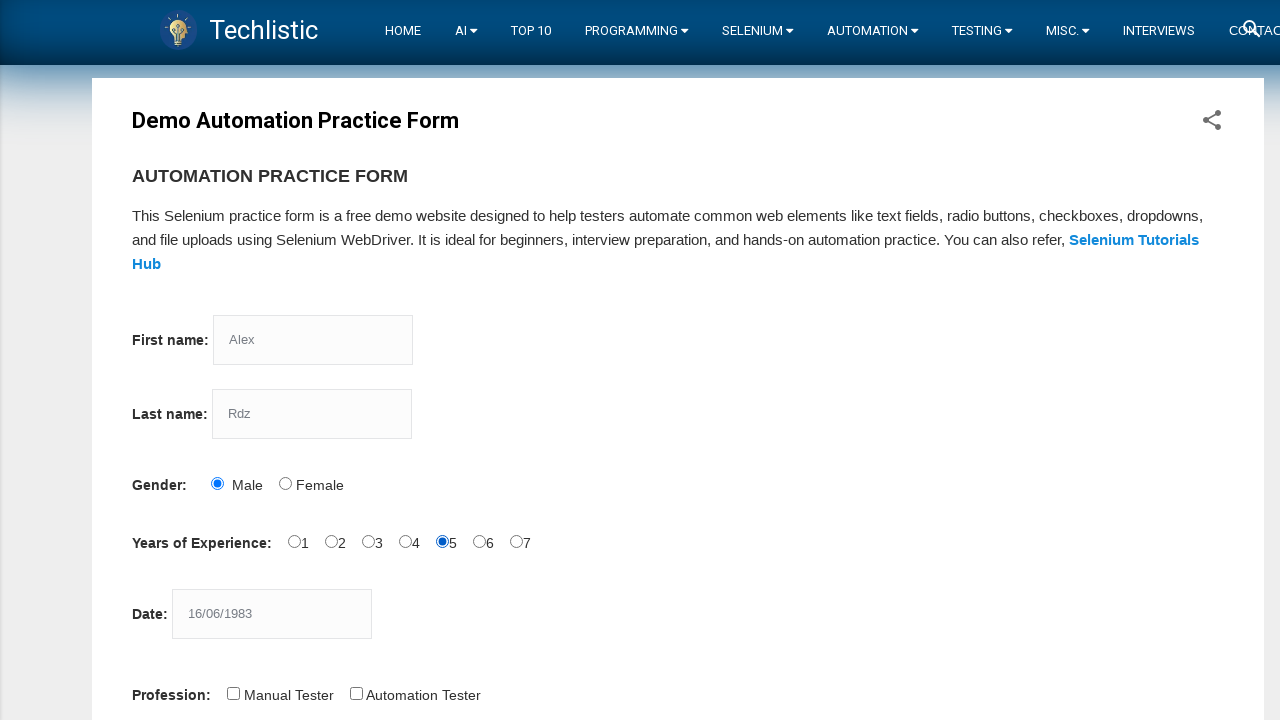

Selected Manual Tester profession checkbox at (233, 693) on input#profession-0
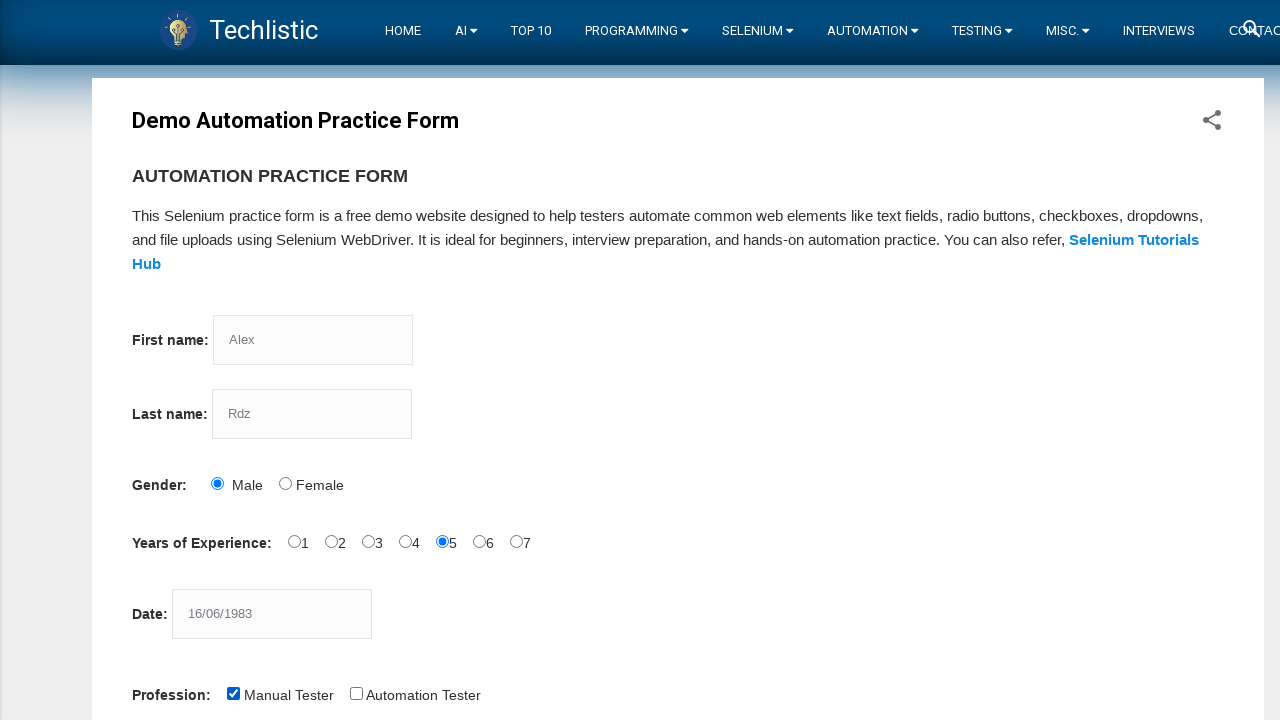

Selected Automation Tester profession checkbox at (356, 693) on input#profession-1
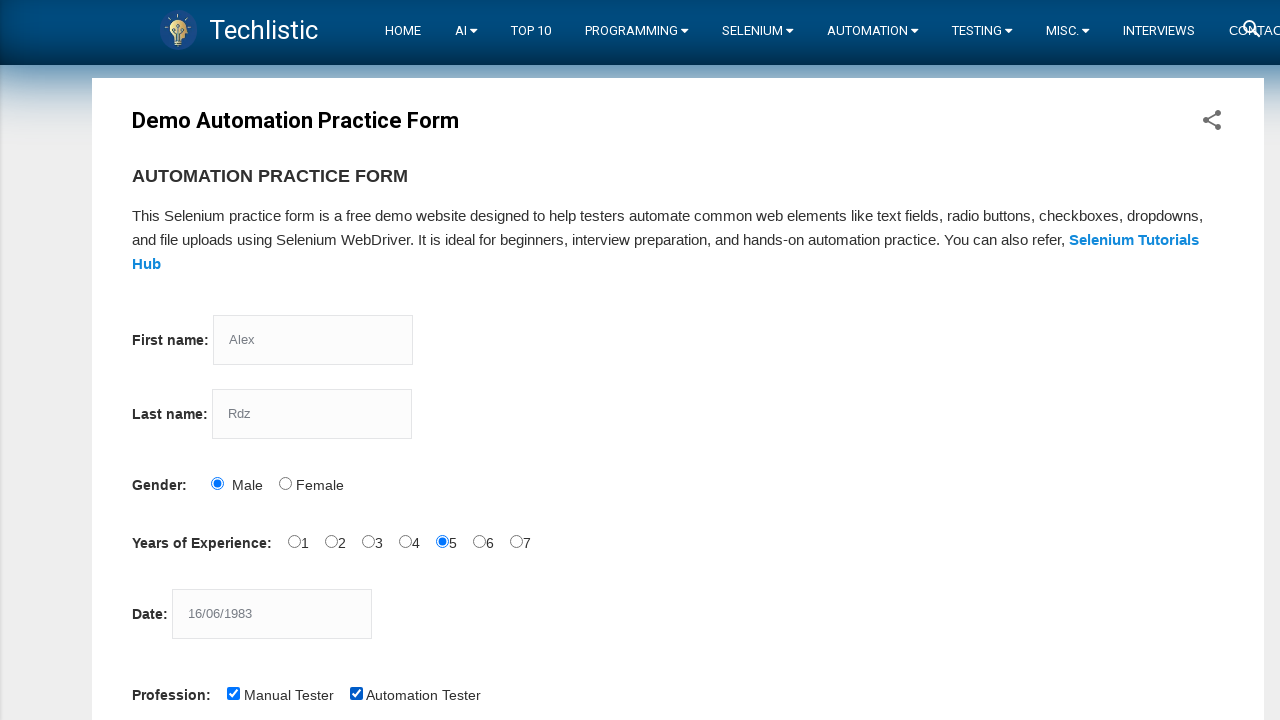

Selected Europe from continents dropdown on select#continents
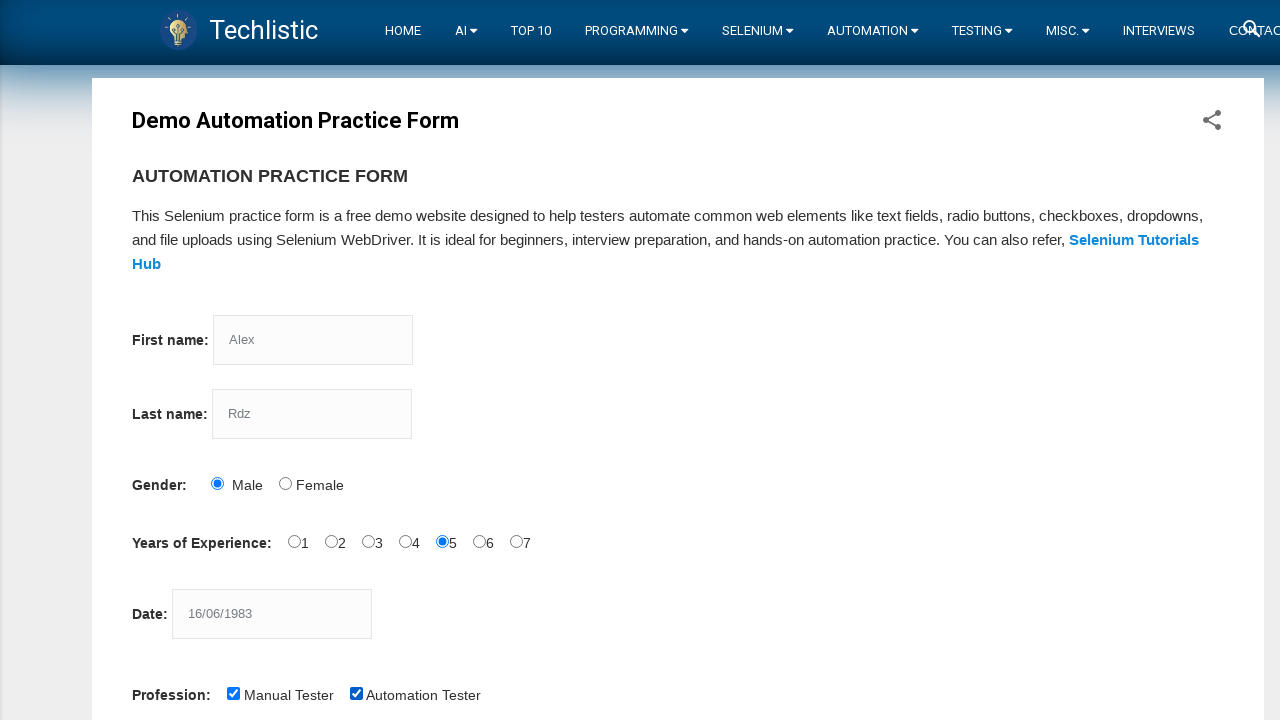

Selected Selenium command from dropdown (index 4) on select#selenium_commands
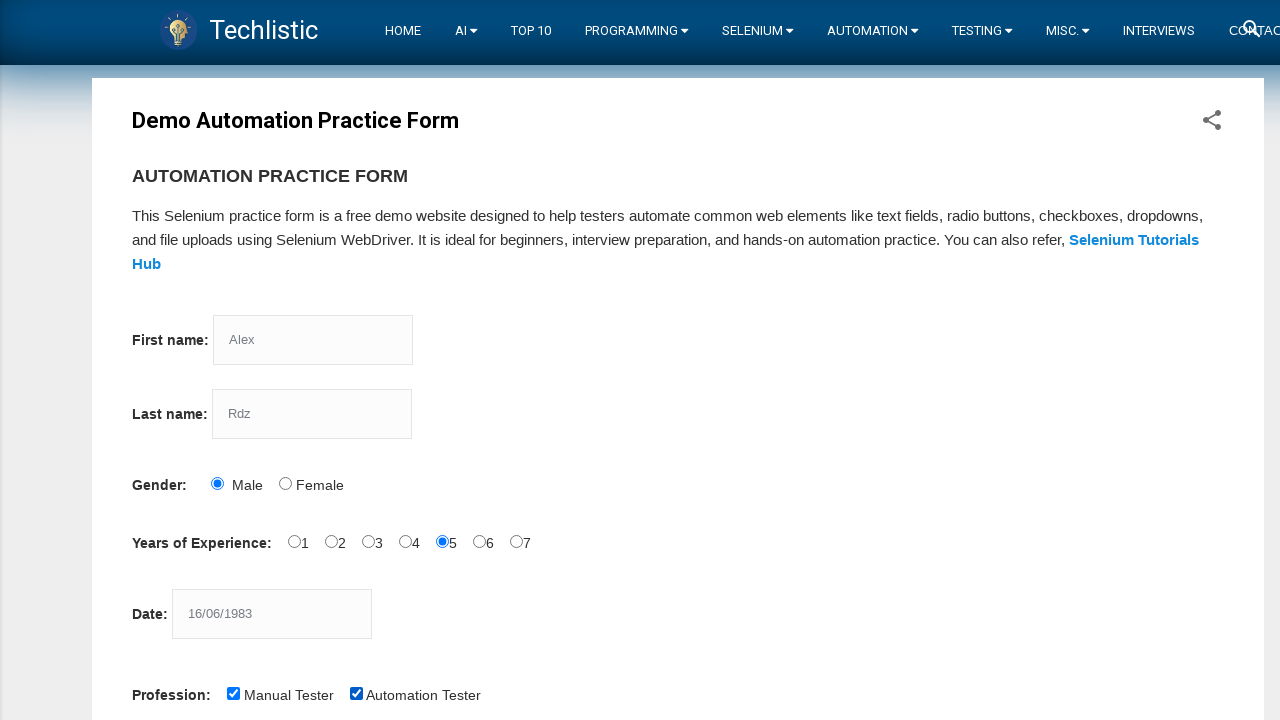

Clicked submit button to submit the form at (157, 360) on button#submit
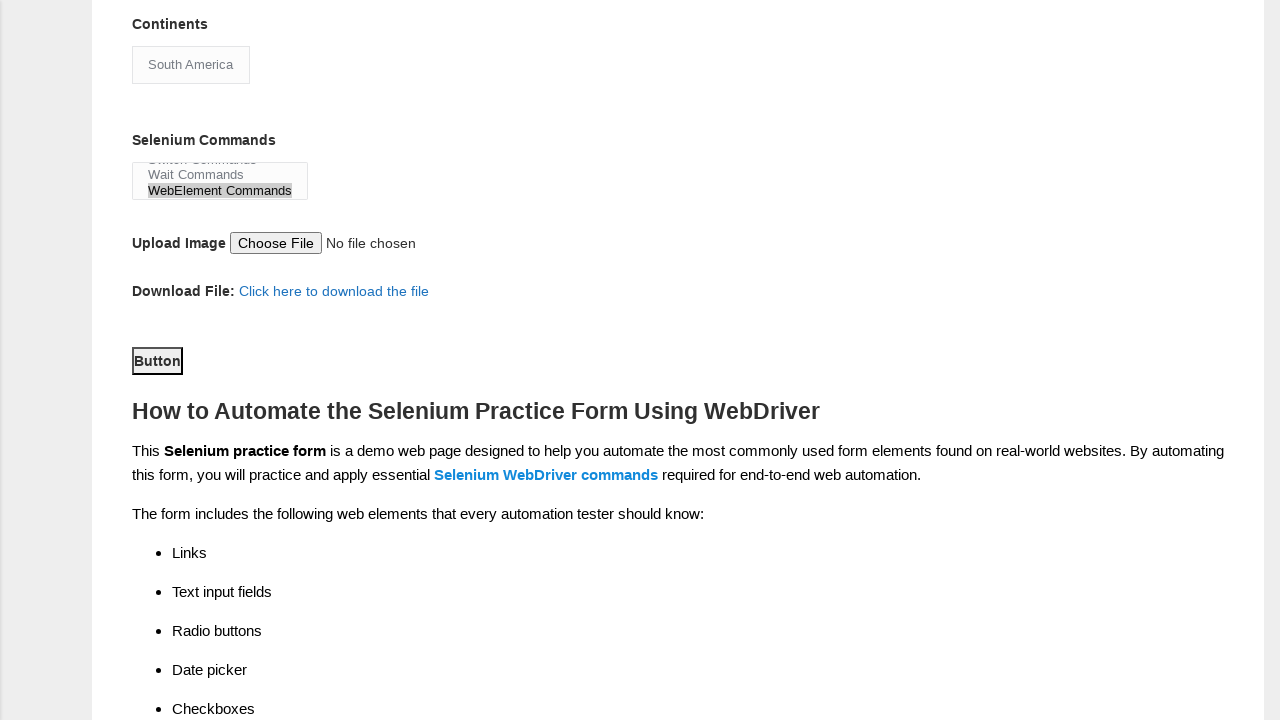

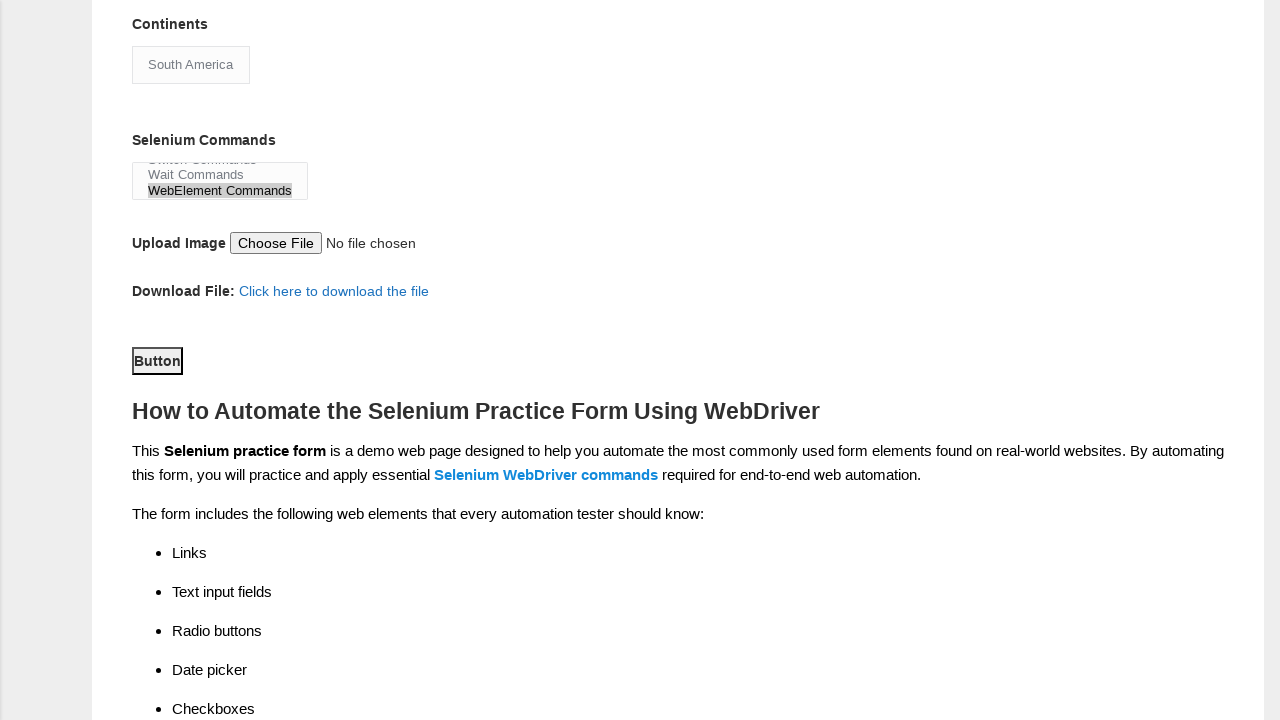